Navigates to Rahul Shetty Academy website and verifies the page loads by checking title and URL

Starting URL: http://rahulshettyacademy.com

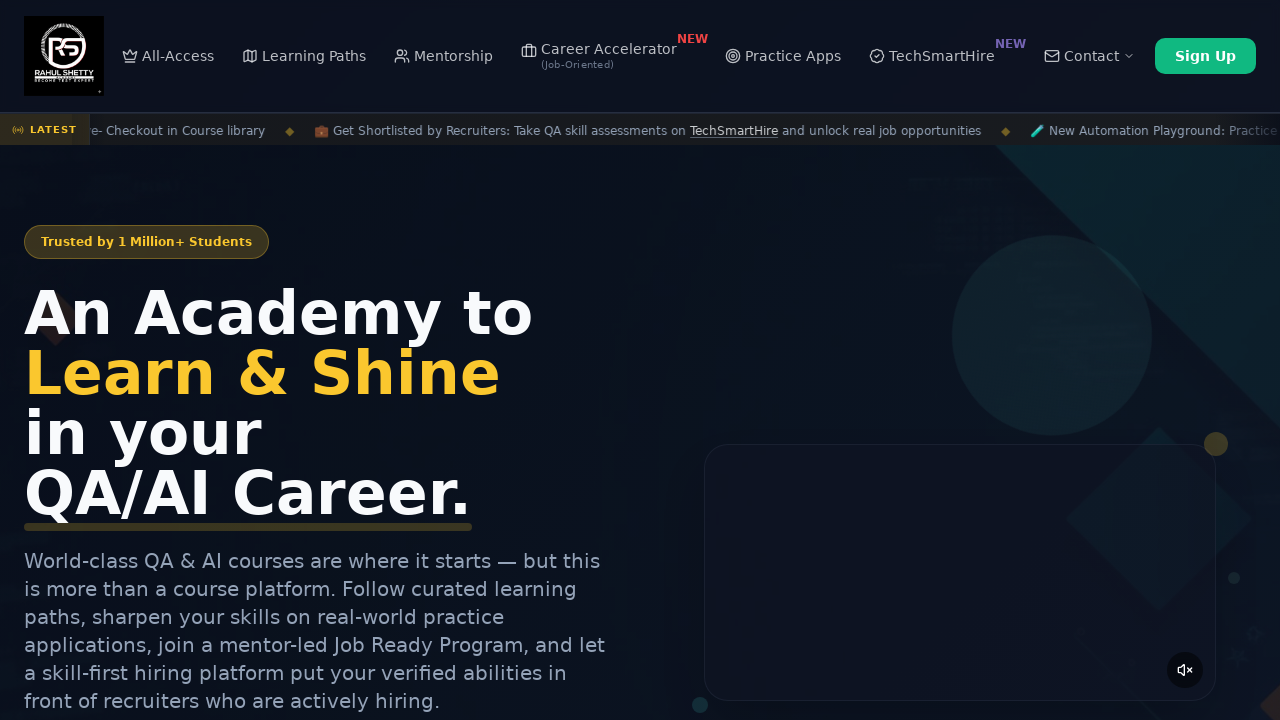

Waited for page to reach domcontentloaded state
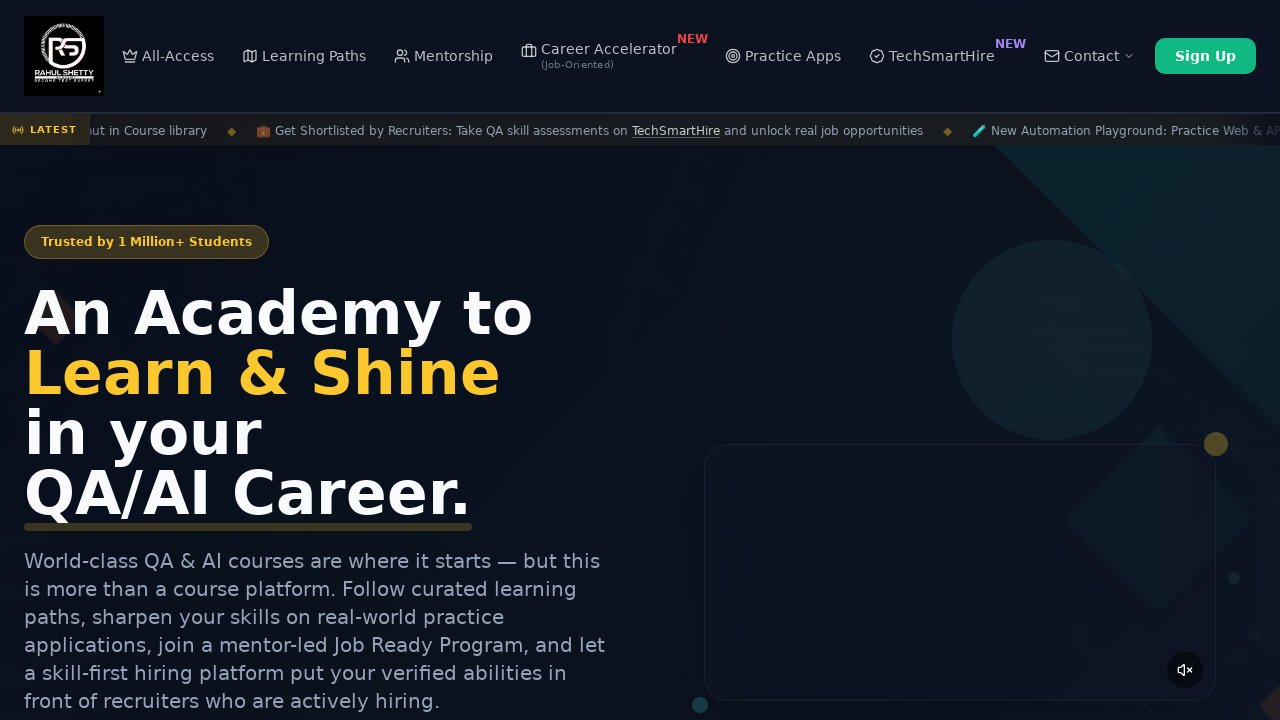

Verified page title exists
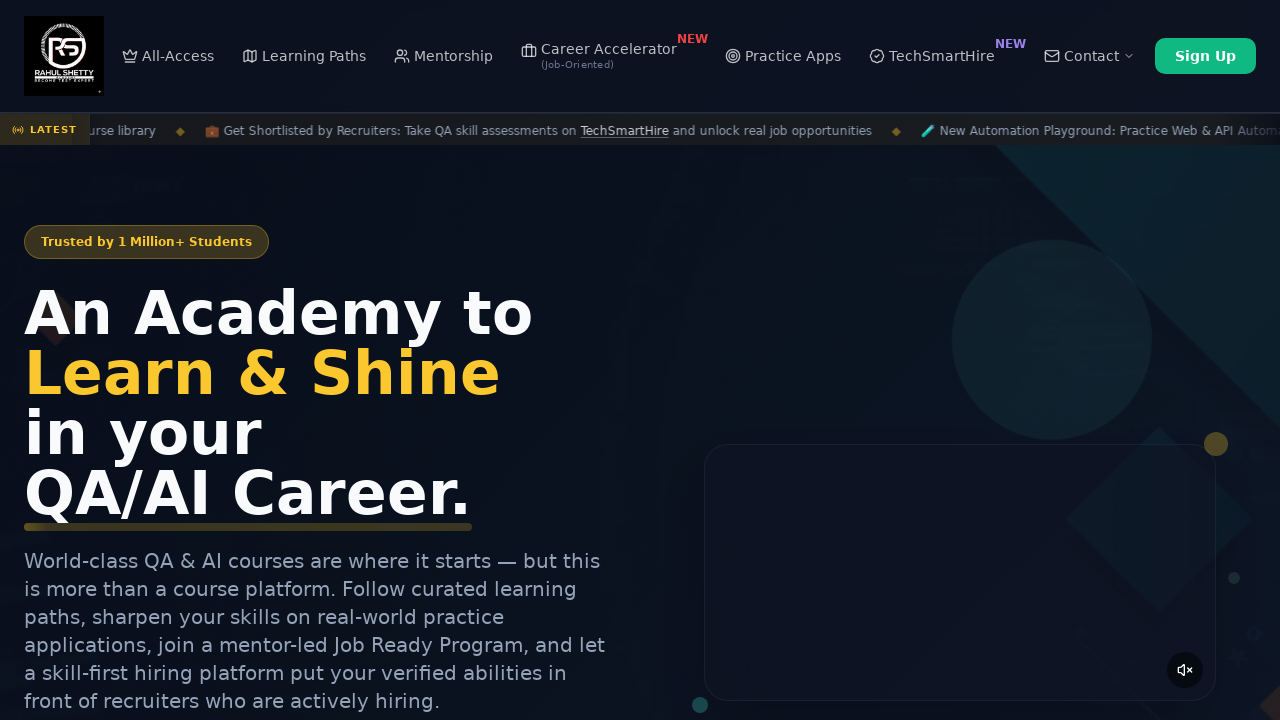

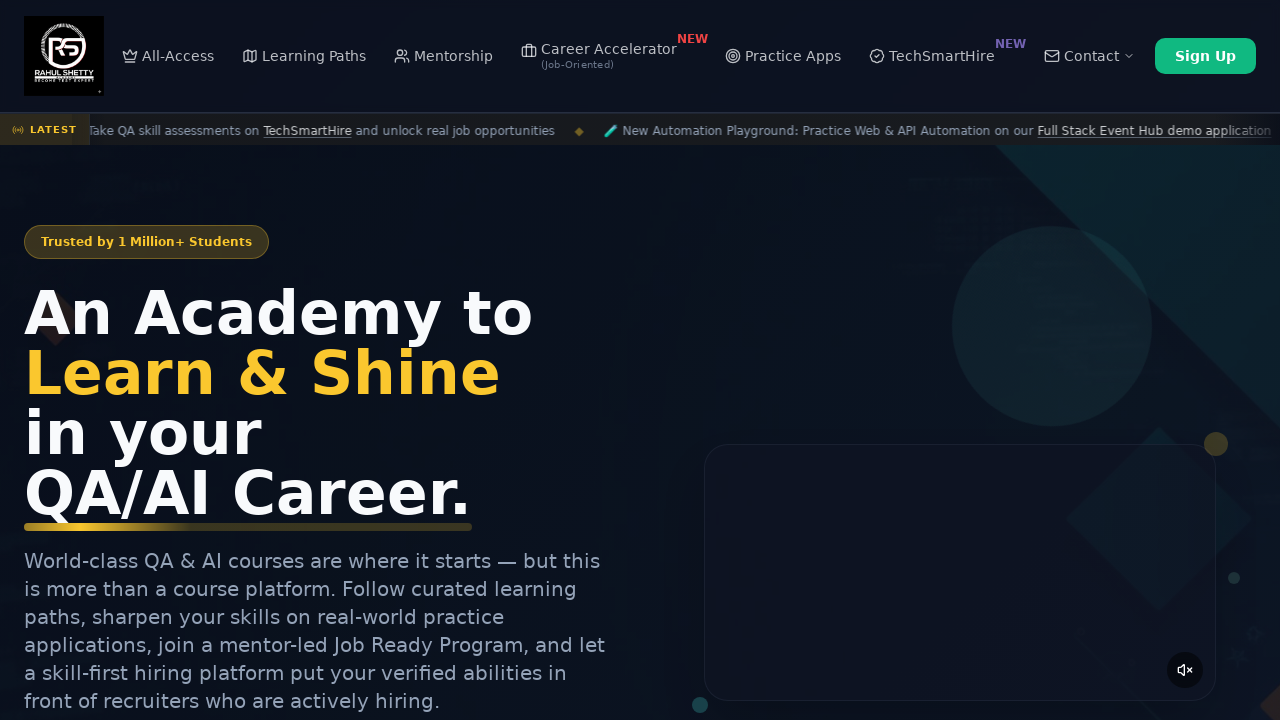